Tests window handling functionality by clicking a link that opens a new window, switching between windows, and verifying content in the new window

Starting URL: http://the-internet.herokuapp.com/windows

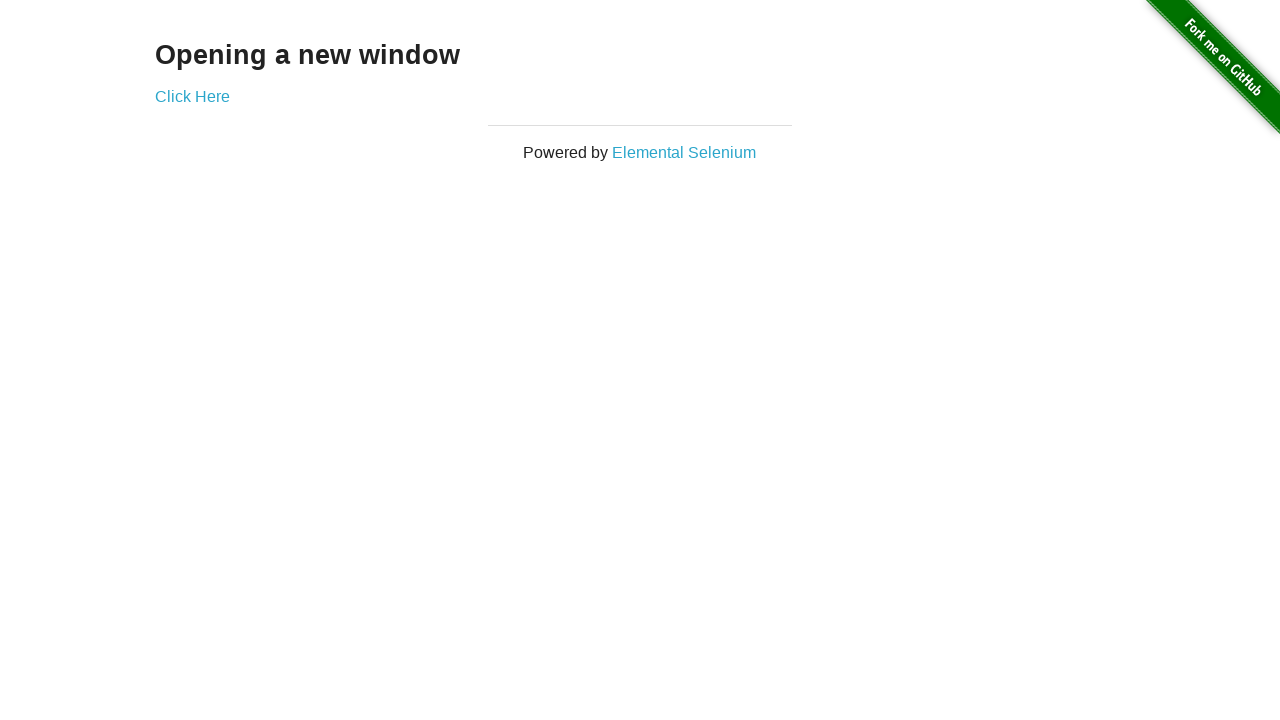

Clicked 'Click Here' link to open new window at (192, 96) on a:has-text('Click Here')
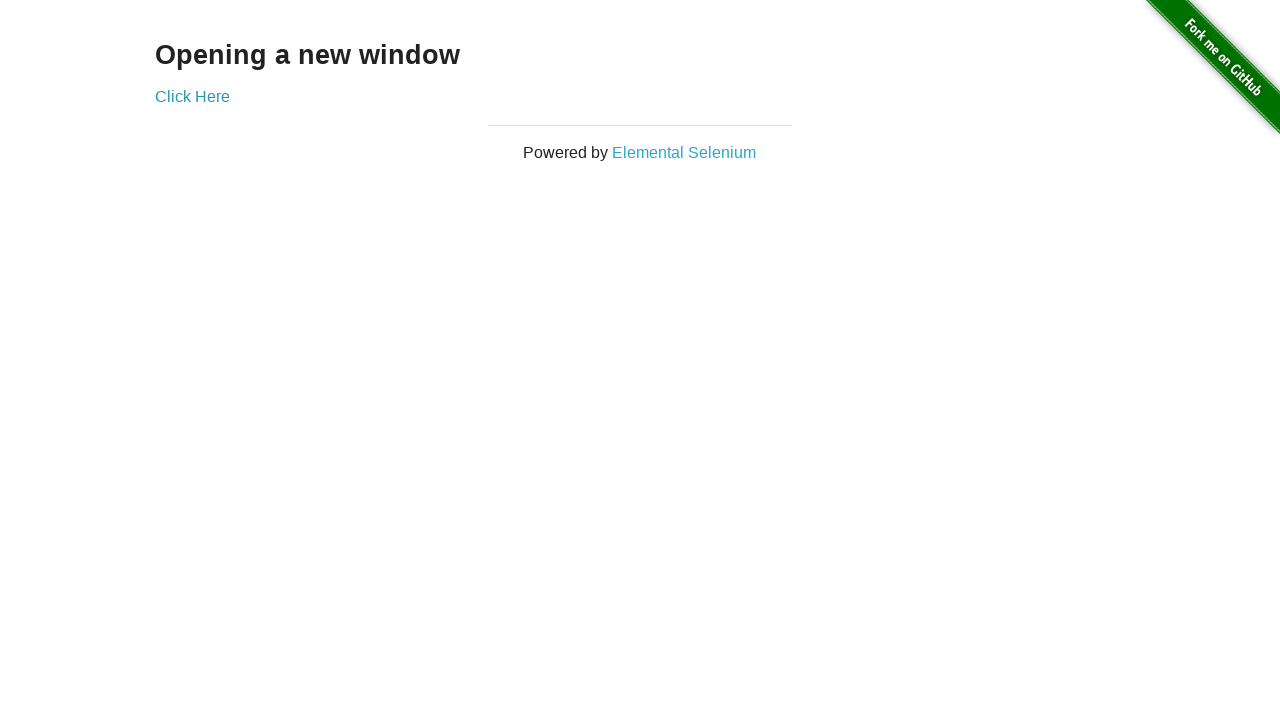

New window opened and captured at (192, 96) on a:has-text('Click Here')
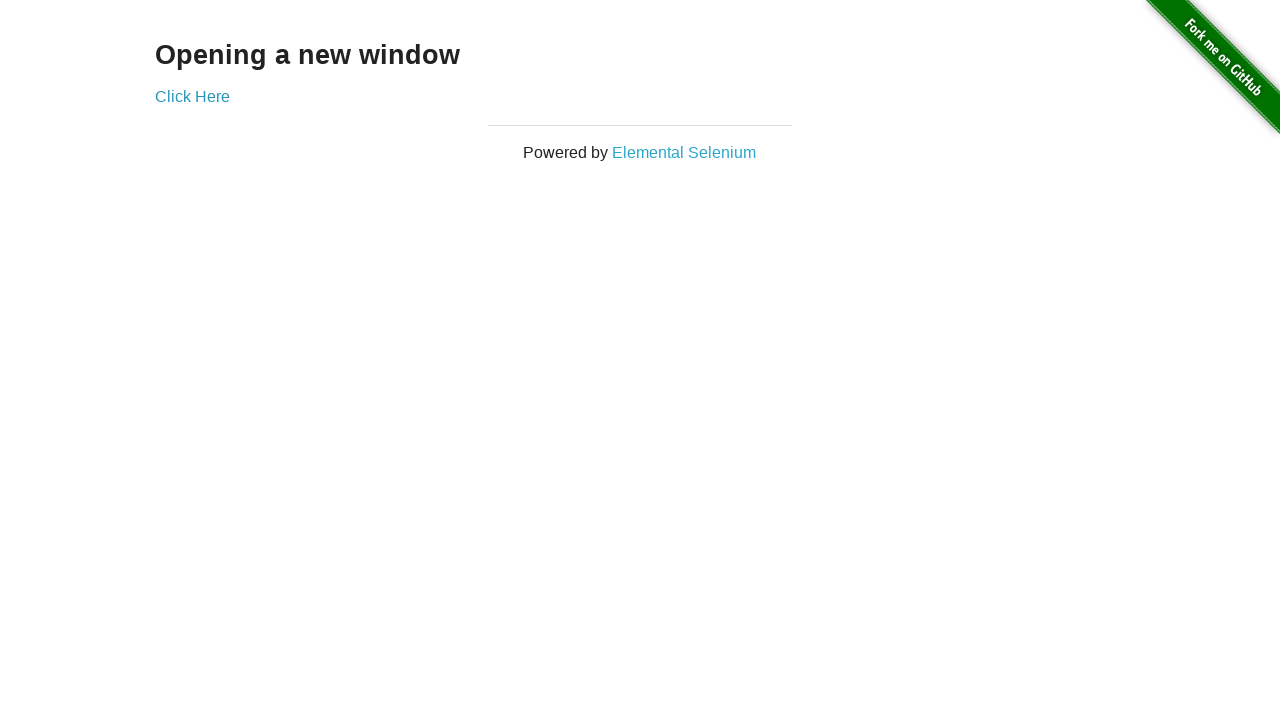

Switched to new window/tab
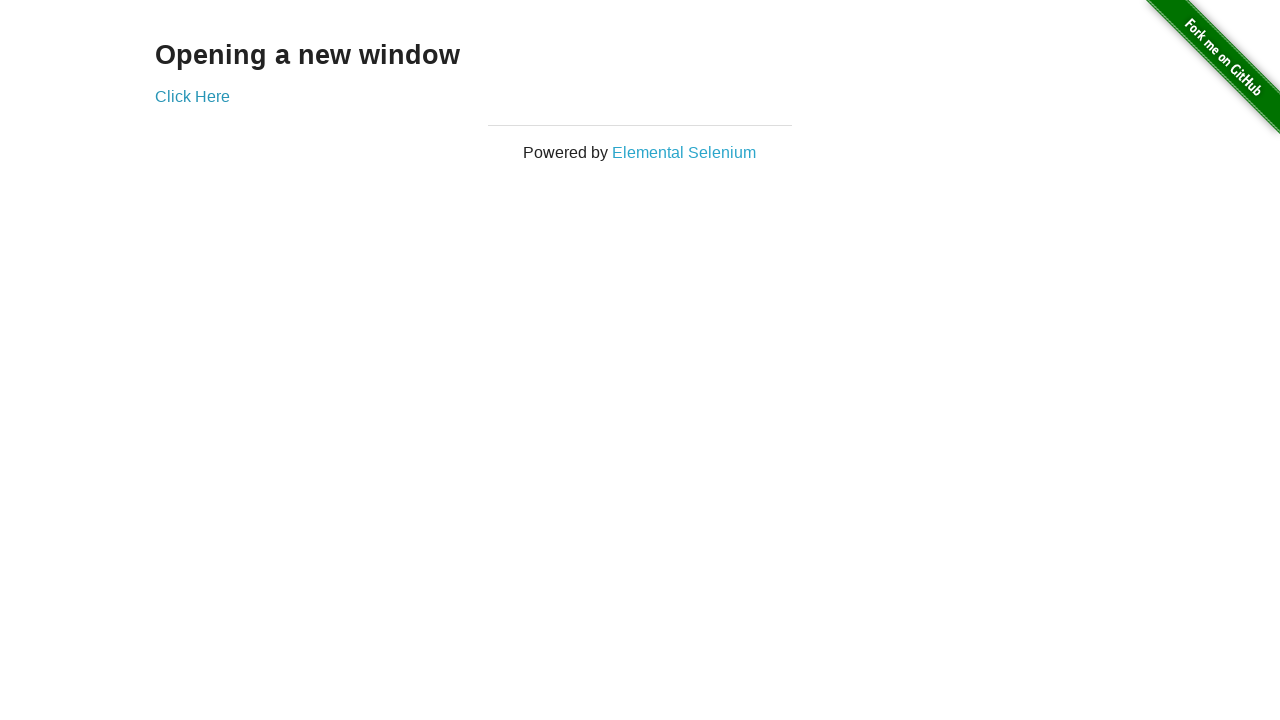

Verified heading element present in new window
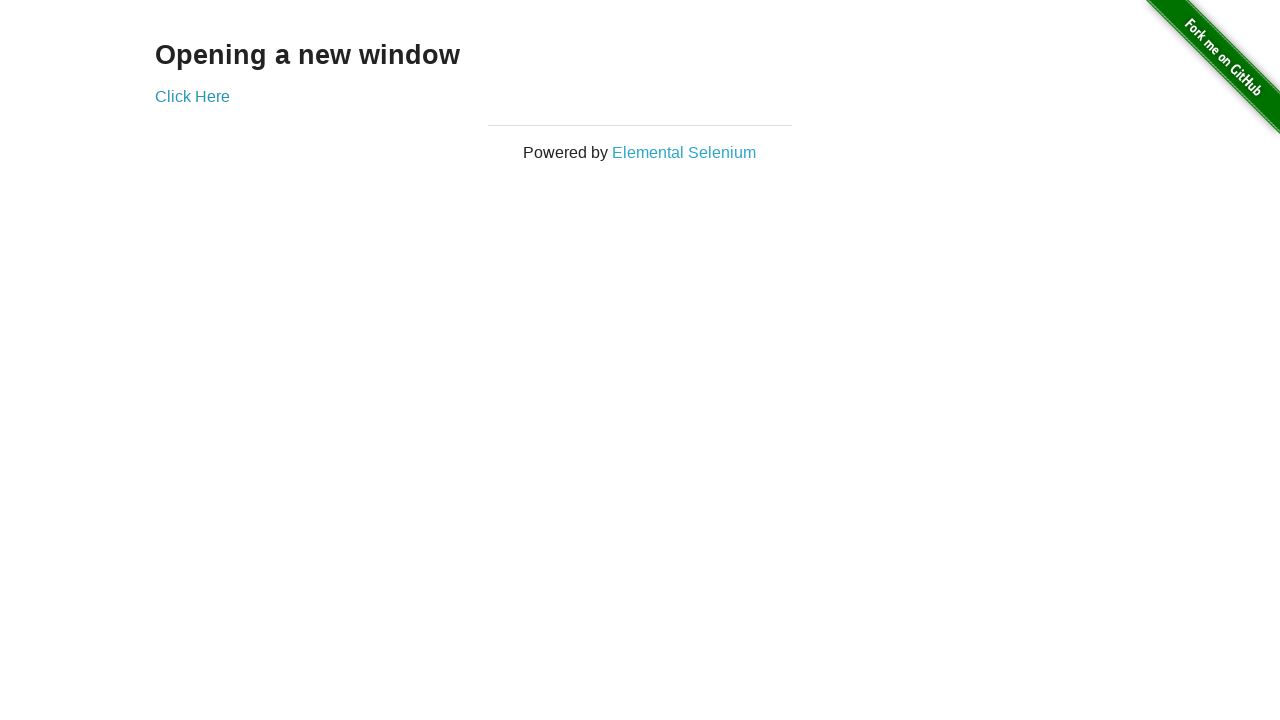

Switched back to original window
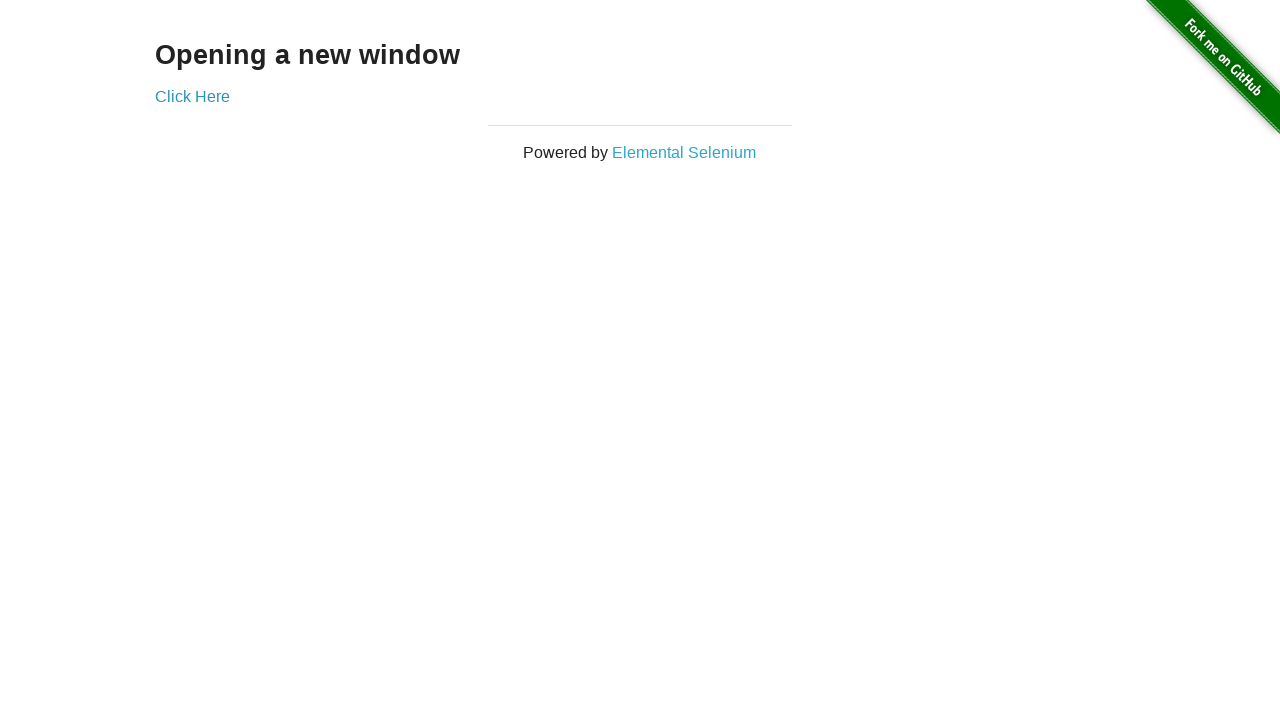

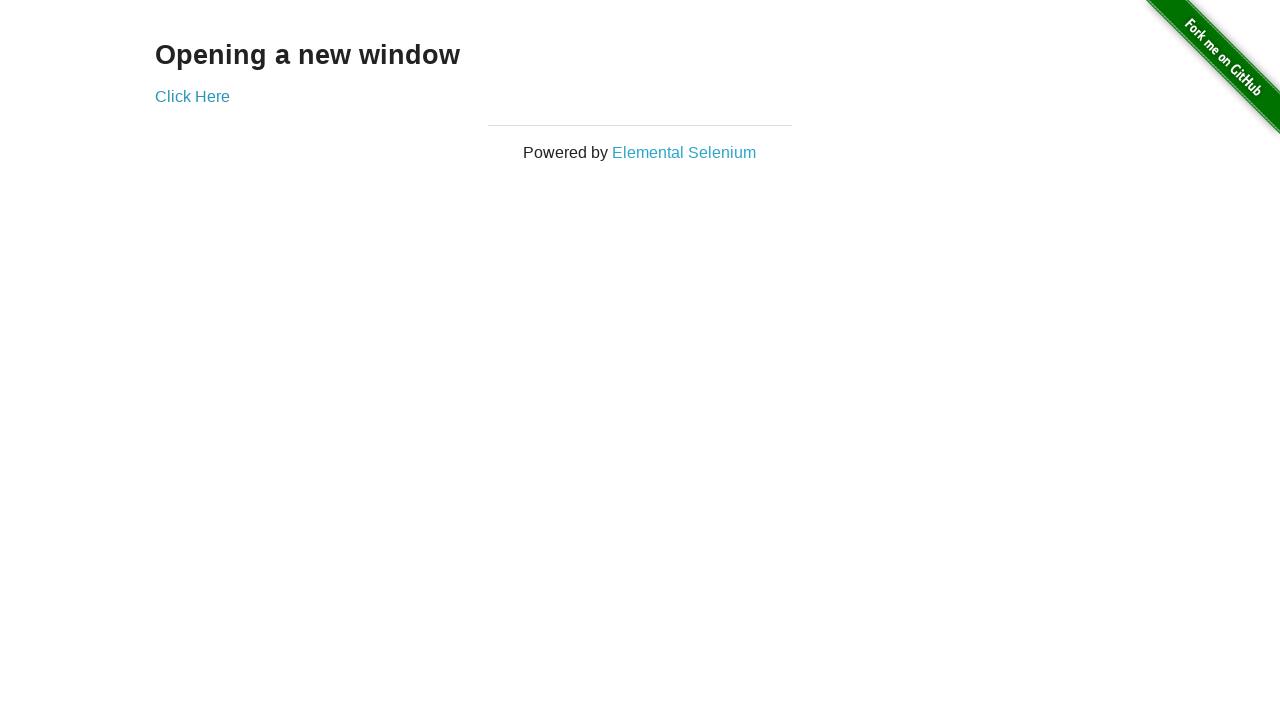